Tests handling of closed windows by opening a new window, closing it, and verifying that attempting to interact with a closed window is handled properly.

Starting URL: https://the-internet.herokuapp.com/windows

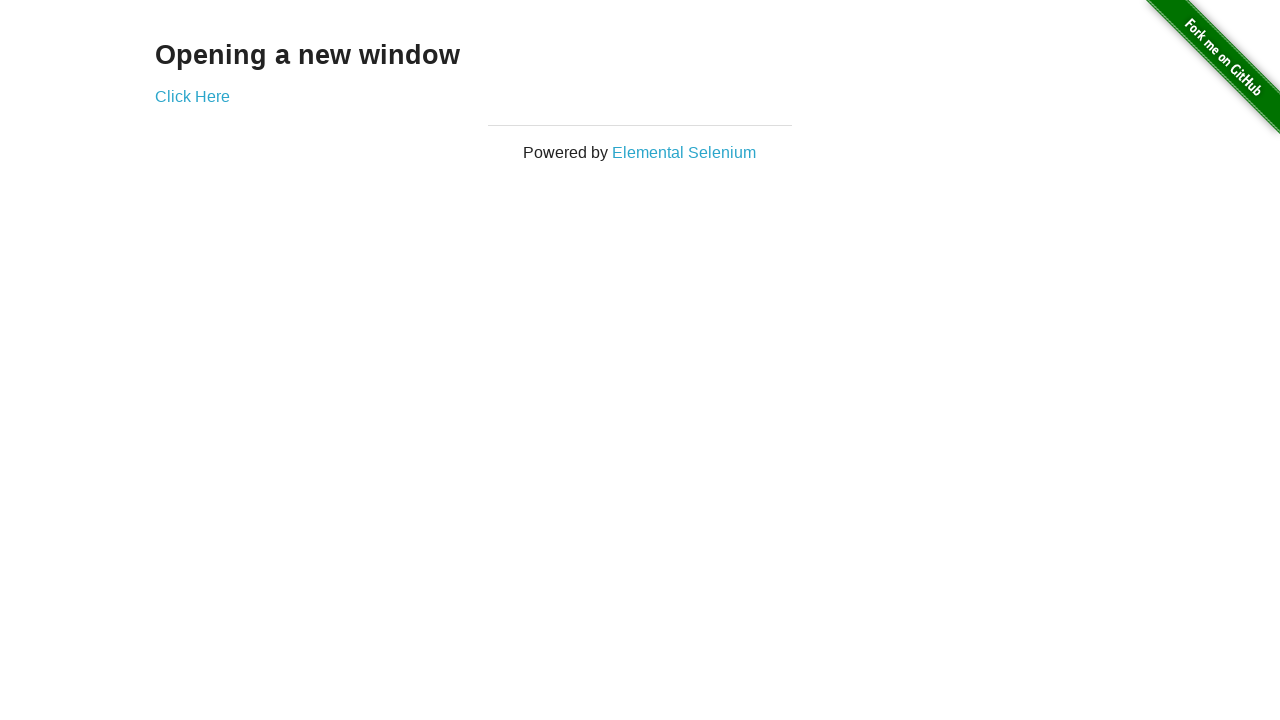

Clicked 'Click Here' link to open a new window at (192, 96) on text=Click Here
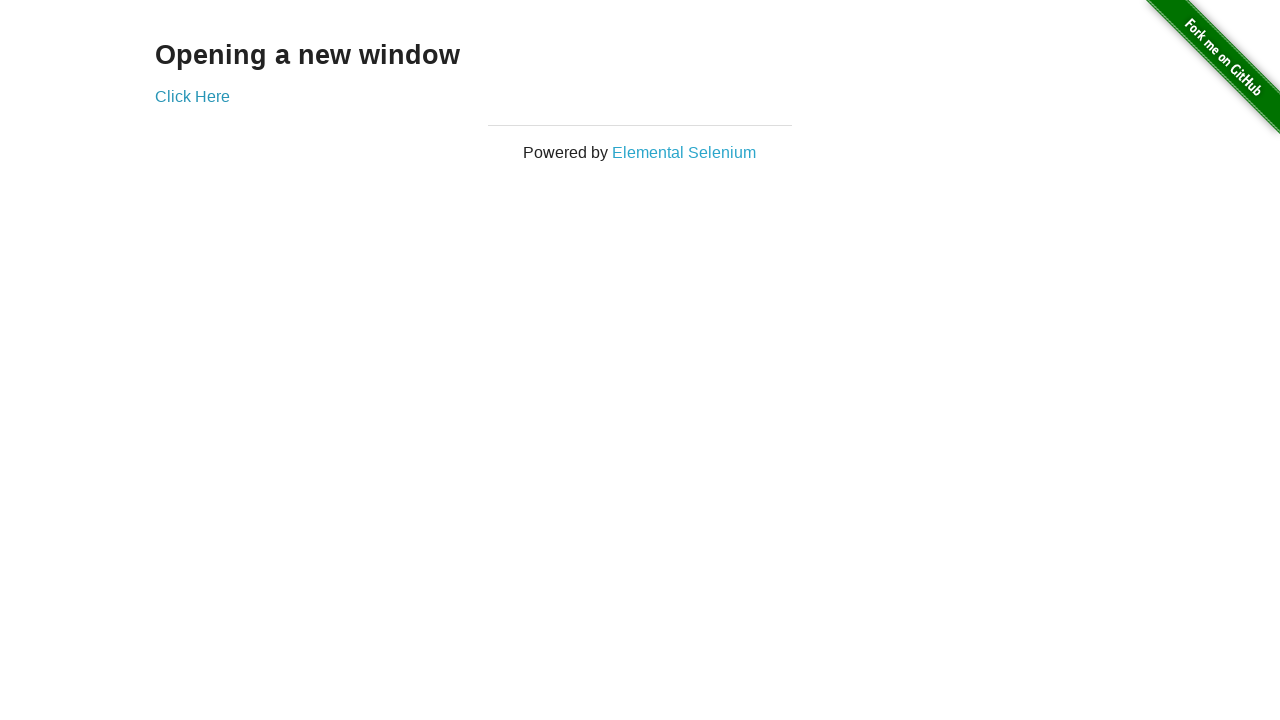

Captured reference to newly opened window
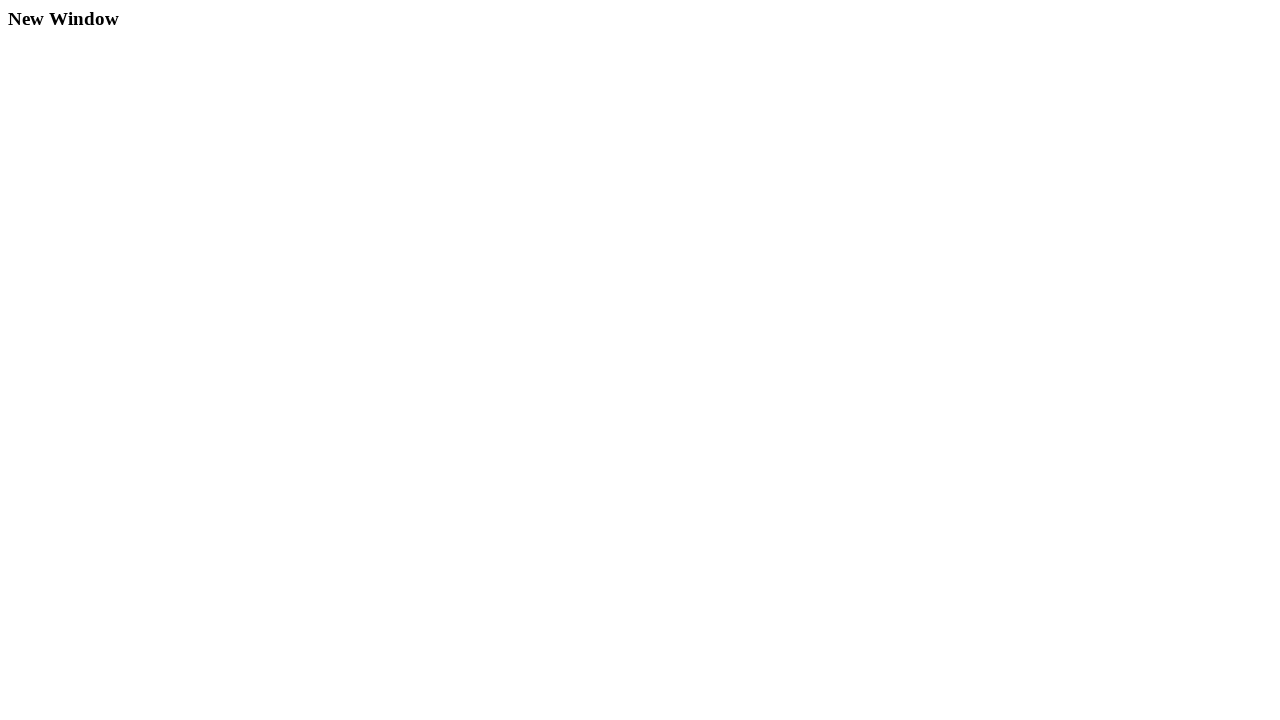

New window loaded successfully
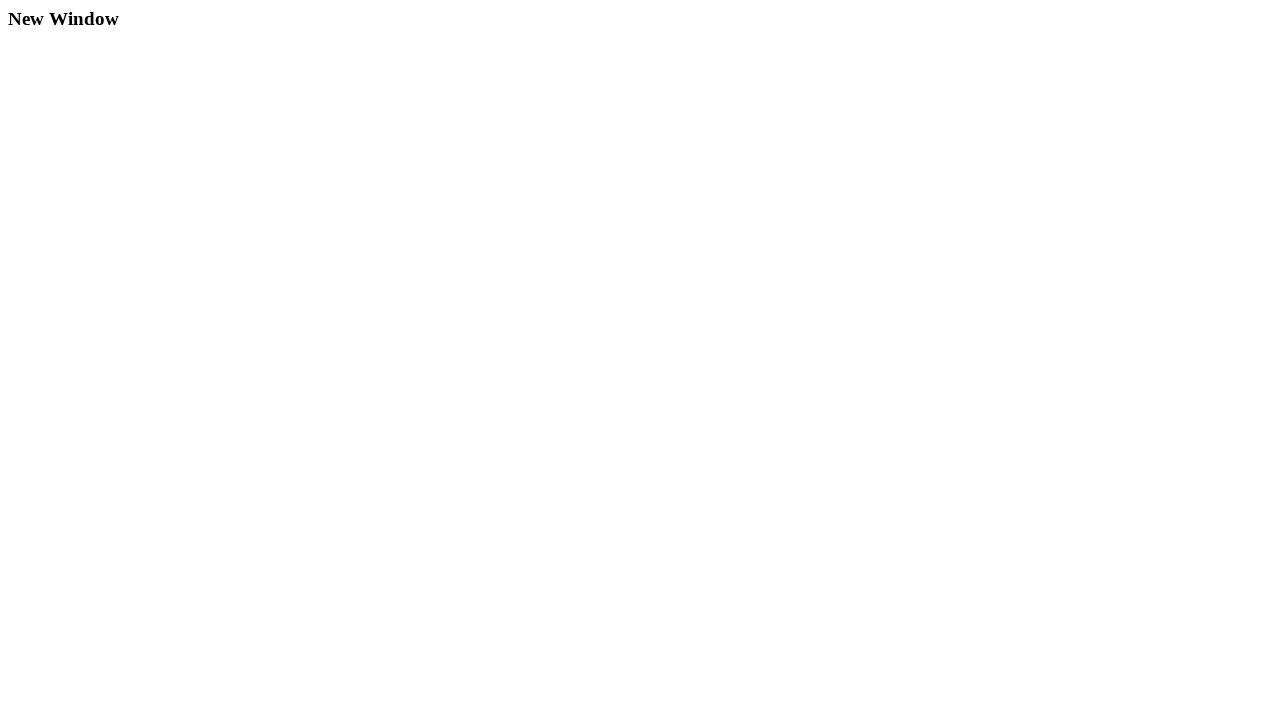

Verified 'New Window' text is present in new window content
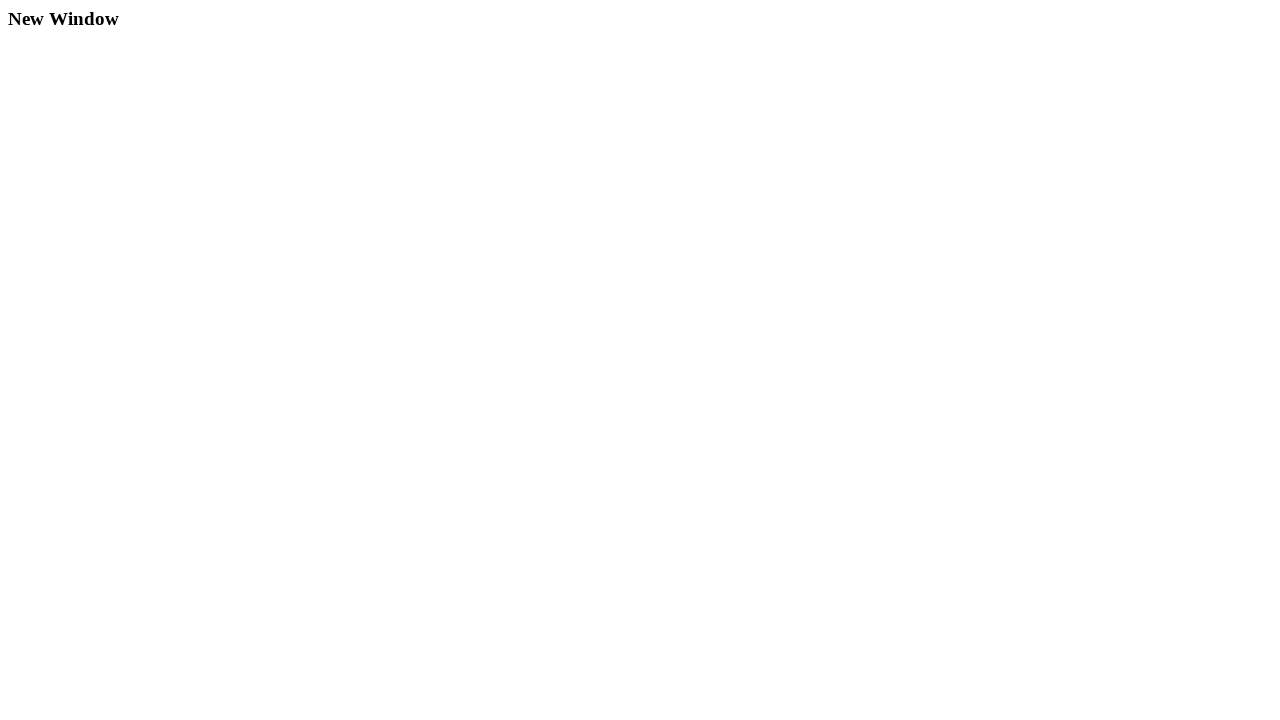

Closed the new window
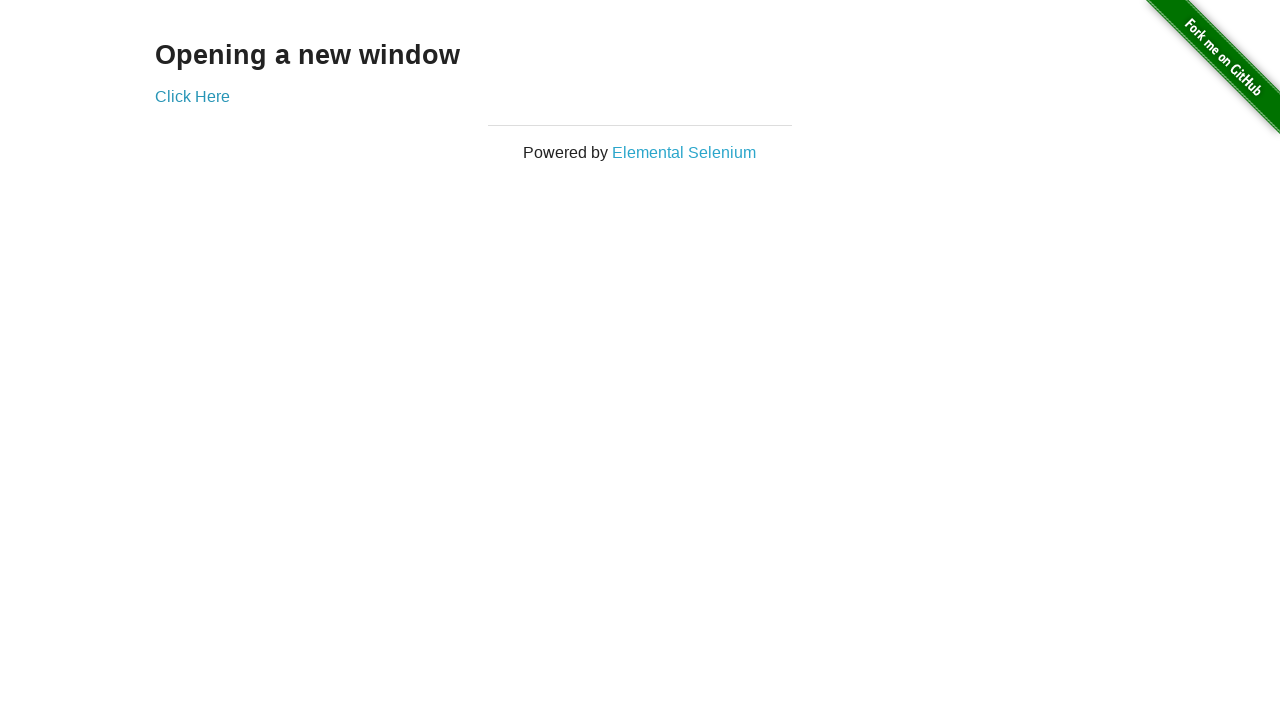

Verified that the closed window is no longer accessible
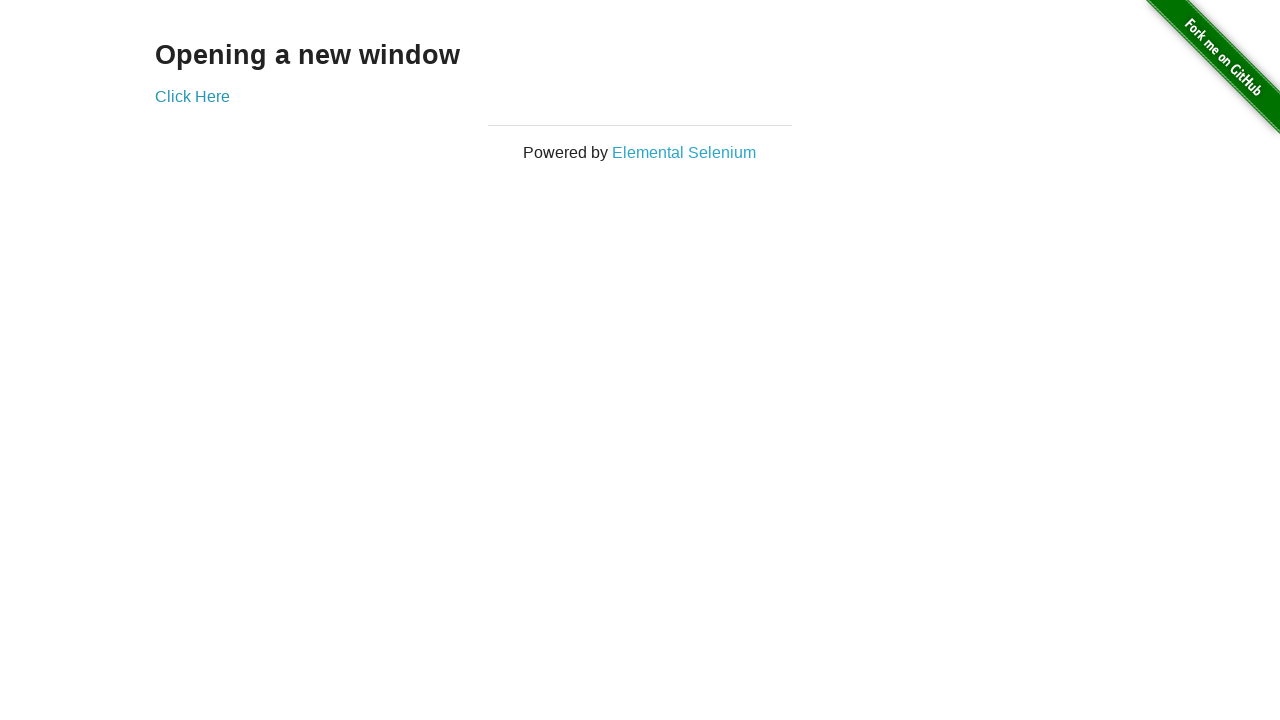

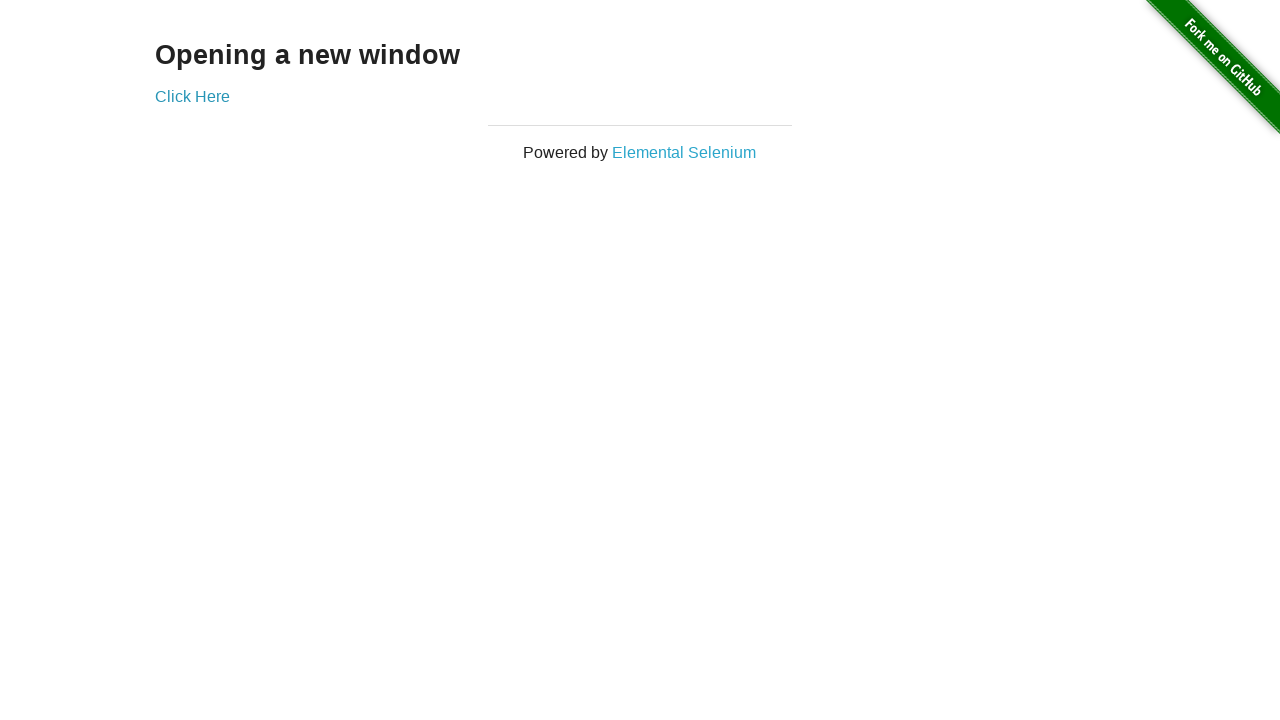